Tests clearing the complete state of all items by checking and then unchecking the toggle-all checkbox

Starting URL: https://demo.playwright.dev/todomvc

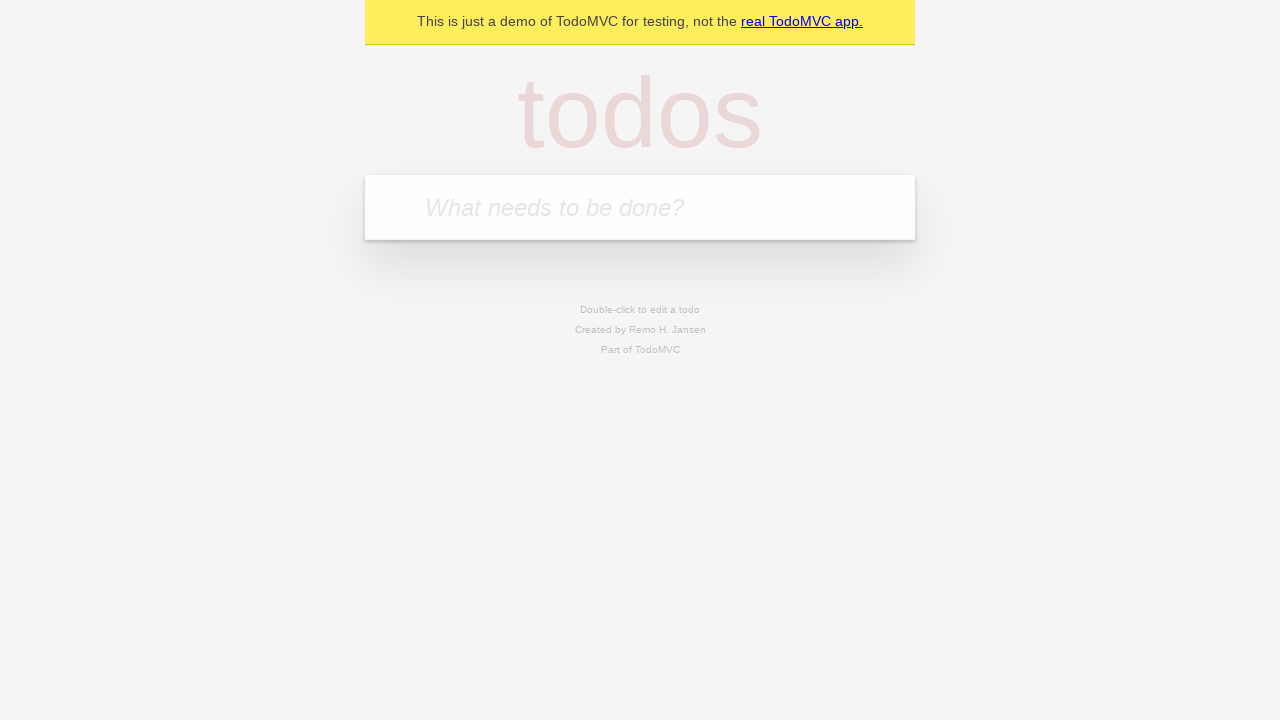

Filled todo input with 'buy some cheese' on internal:attr=[placeholder="What needs to be done?"i]
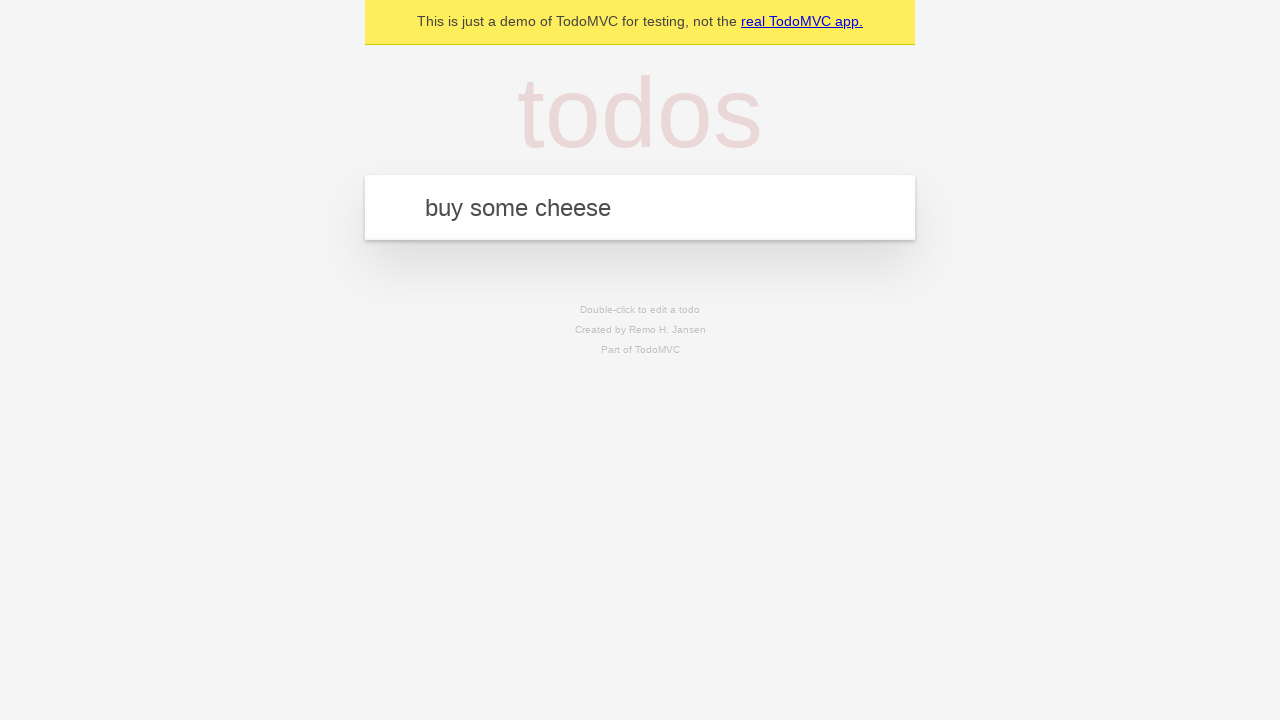

Pressed Enter to add first todo on internal:attr=[placeholder="What needs to be done?"i]
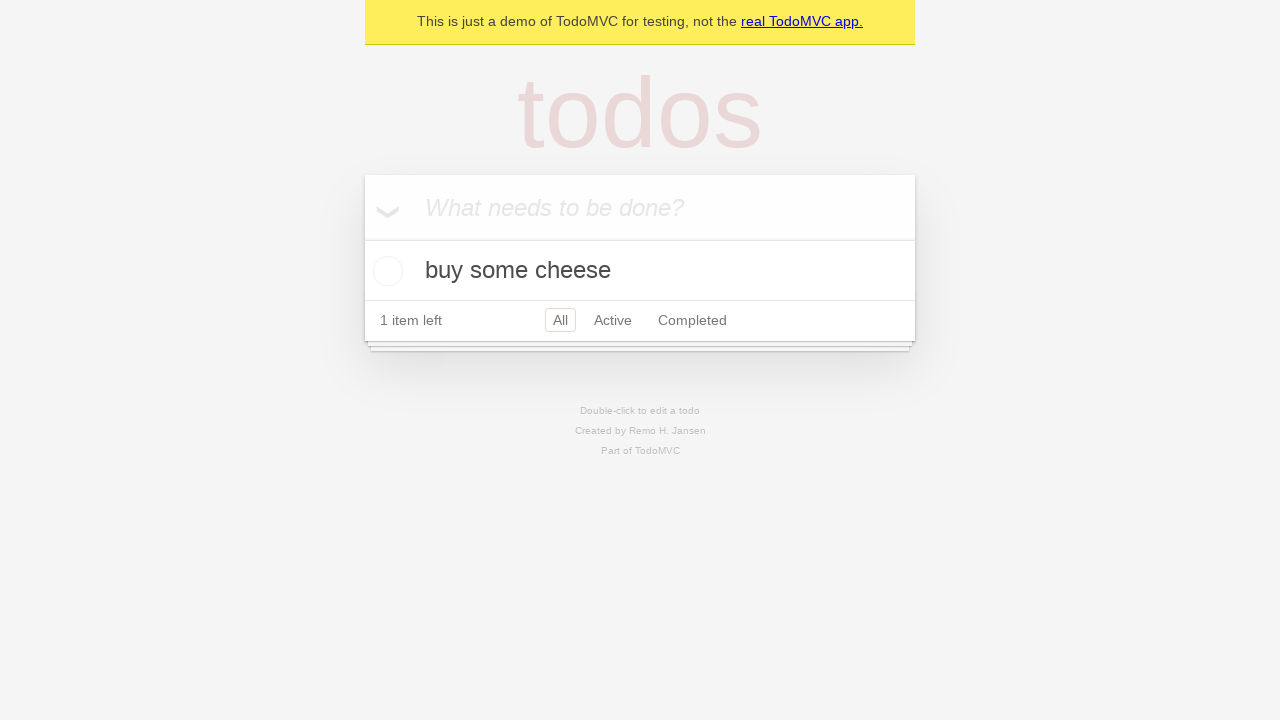

Filled todo input with 'feed the cat' on internal:attr=[placeholder="What needs to be done?"i]
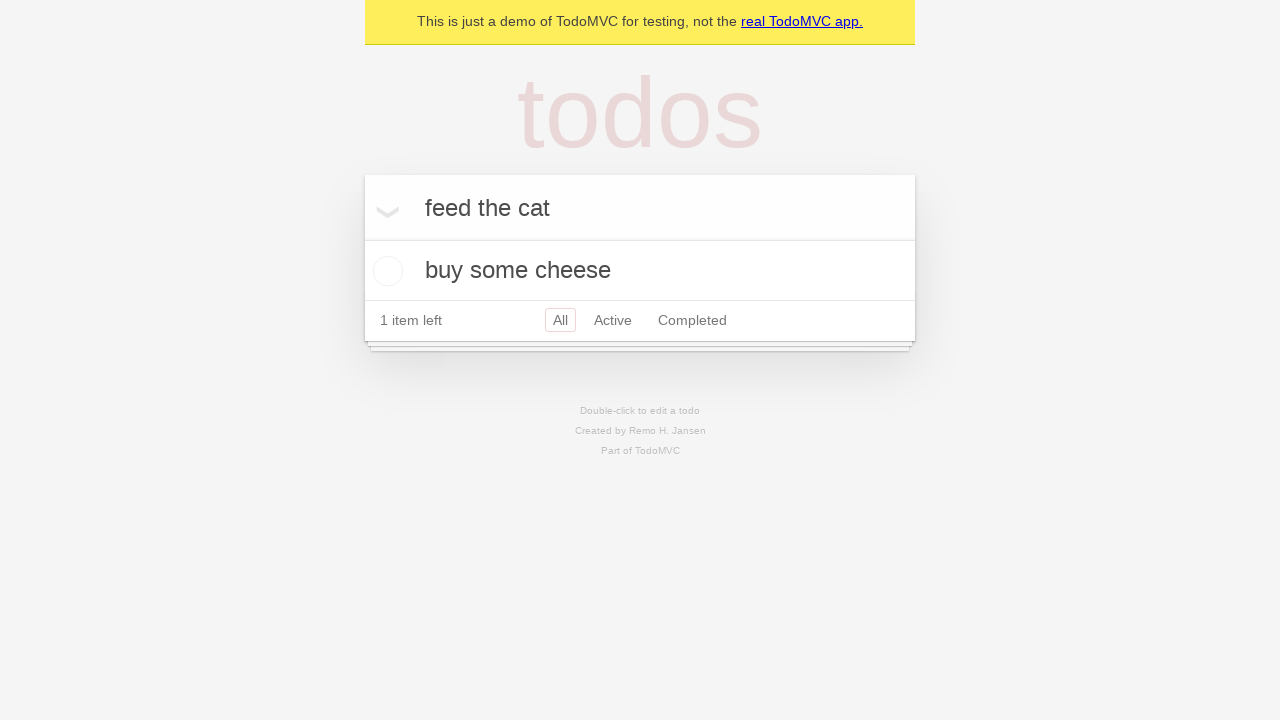

Pressed Enter to add second todo on internal:attr=[placeholder="What needs to be done?"i]
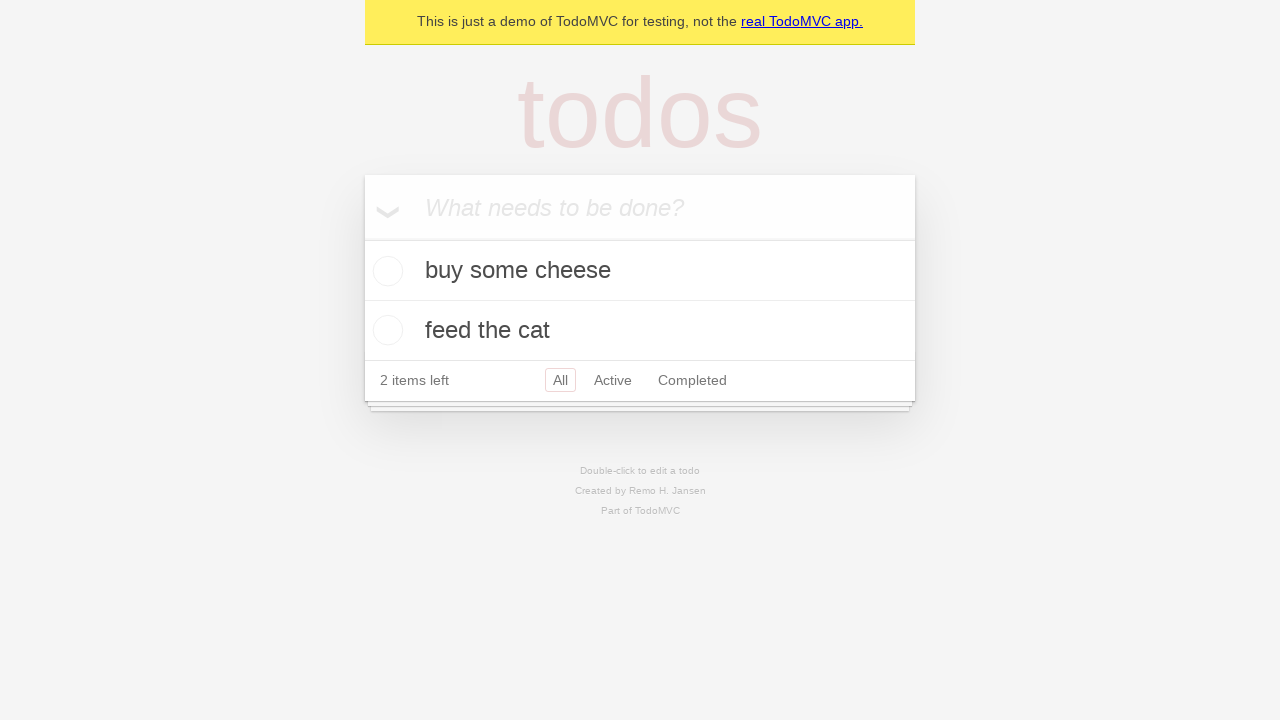

Filled todo input with 'book a doctors appointment' on internal:attr=[placeholder="What needs to be done?"i]
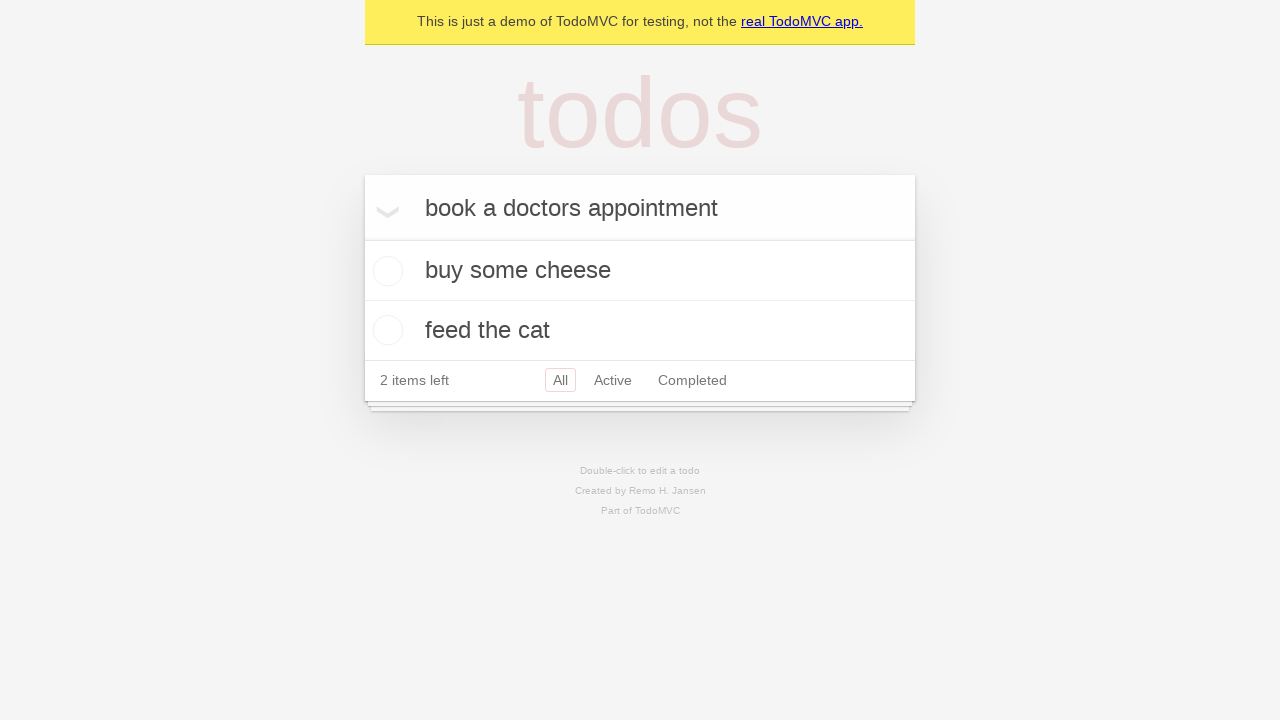

Pressed Enter to add third todo on internal:attr=[placeholder="What needs to be done?"i]
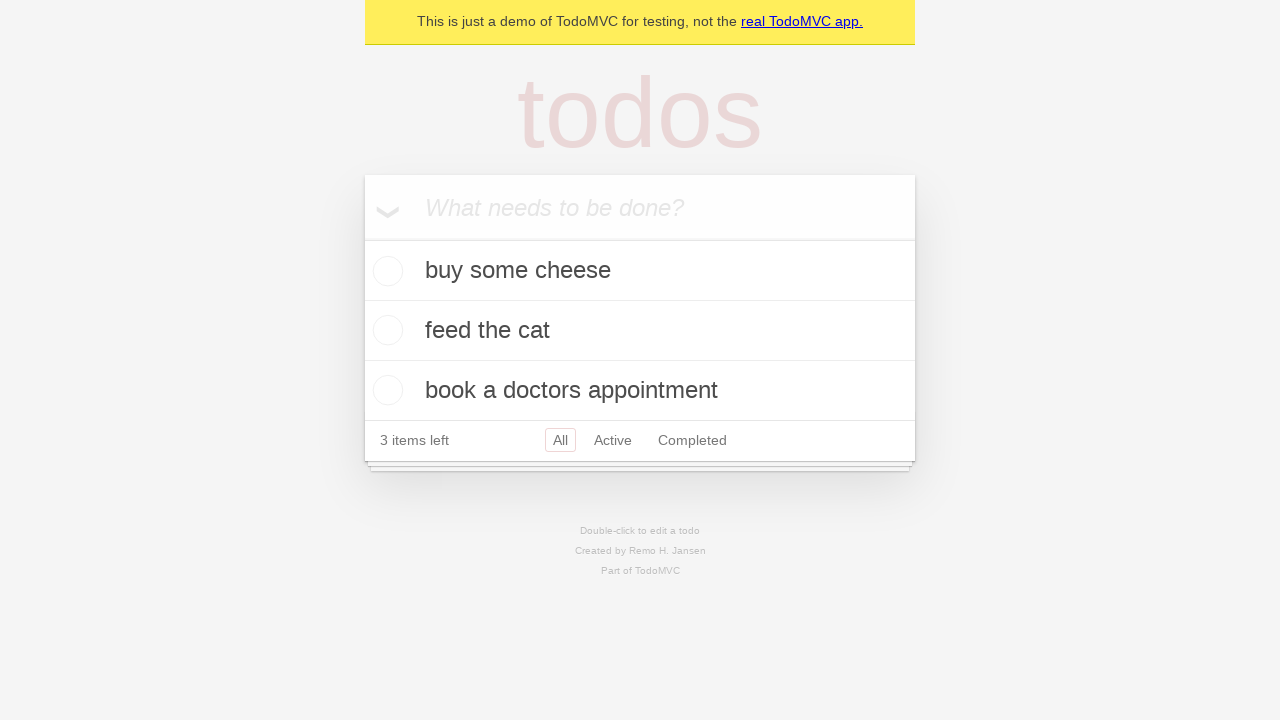

Clicked toggle-all checkbox to mark all items as complete at (362, 238) on internal:label="Mark all as complete"i
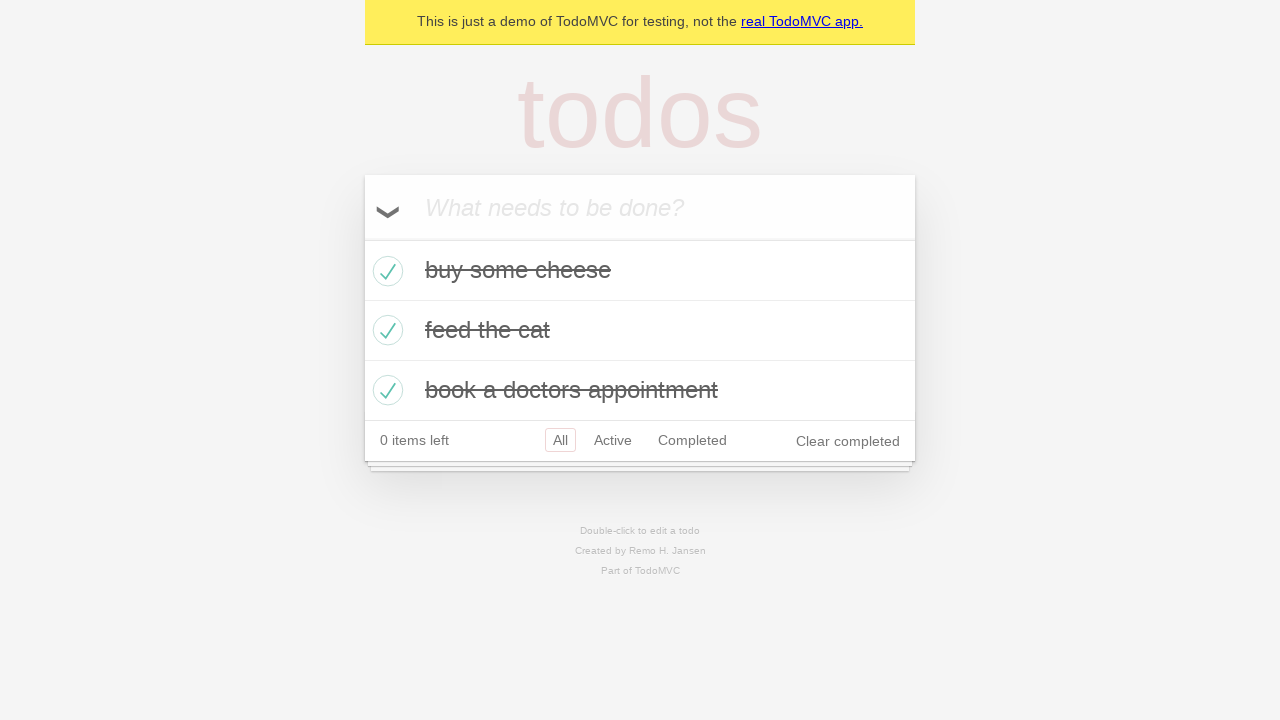

Unchecked toggle-all checkbox to clear complete state of all items at (362, 238) on internal:label="Mark all as complete"i
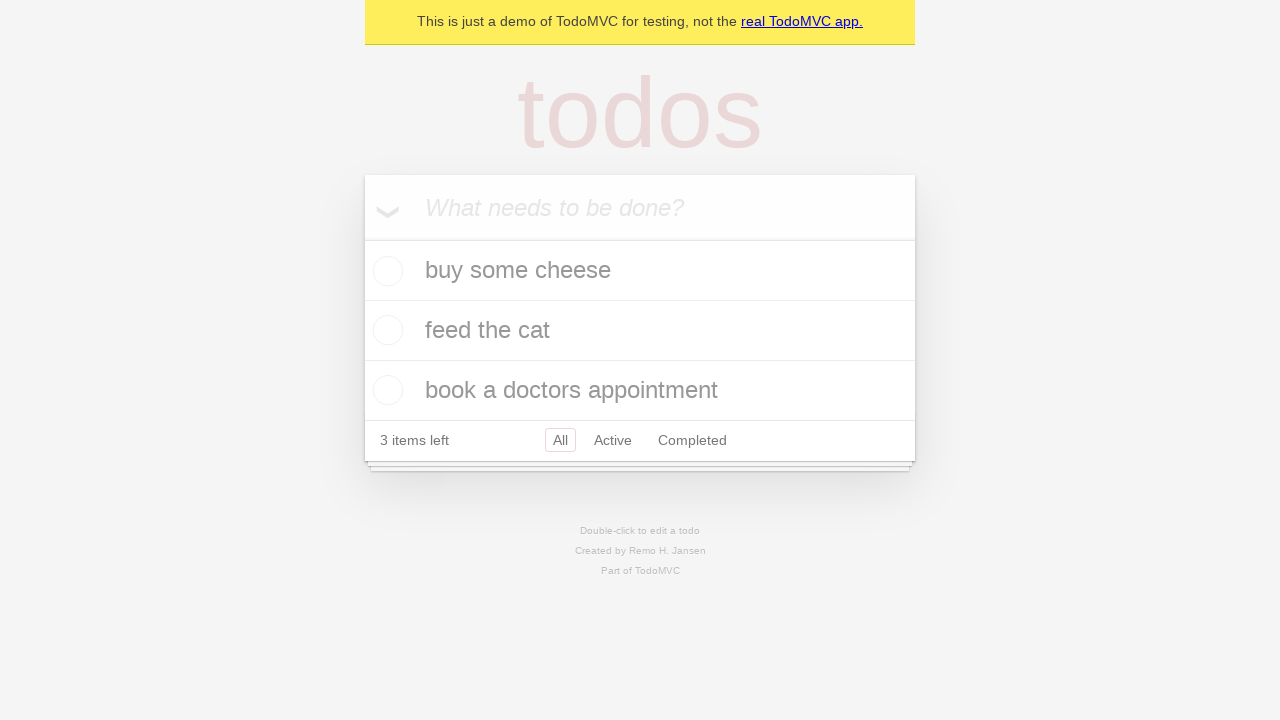

Verified all todo items are present in uncompleted state
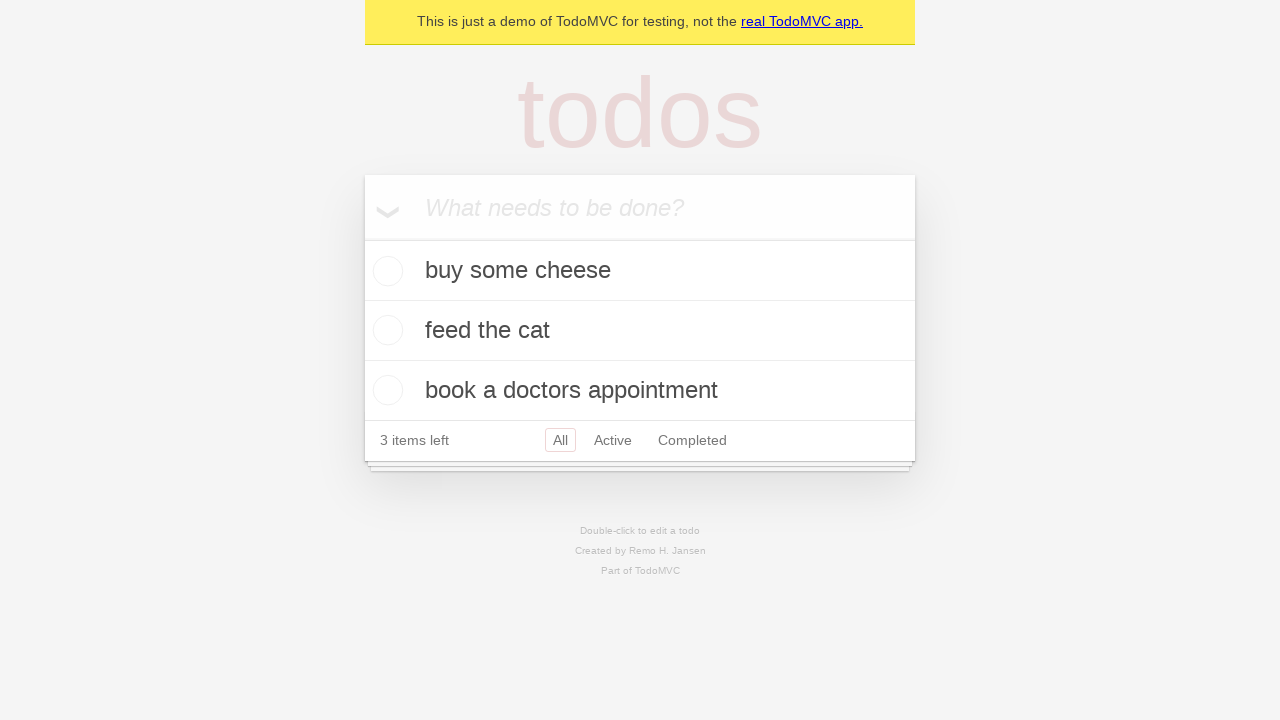

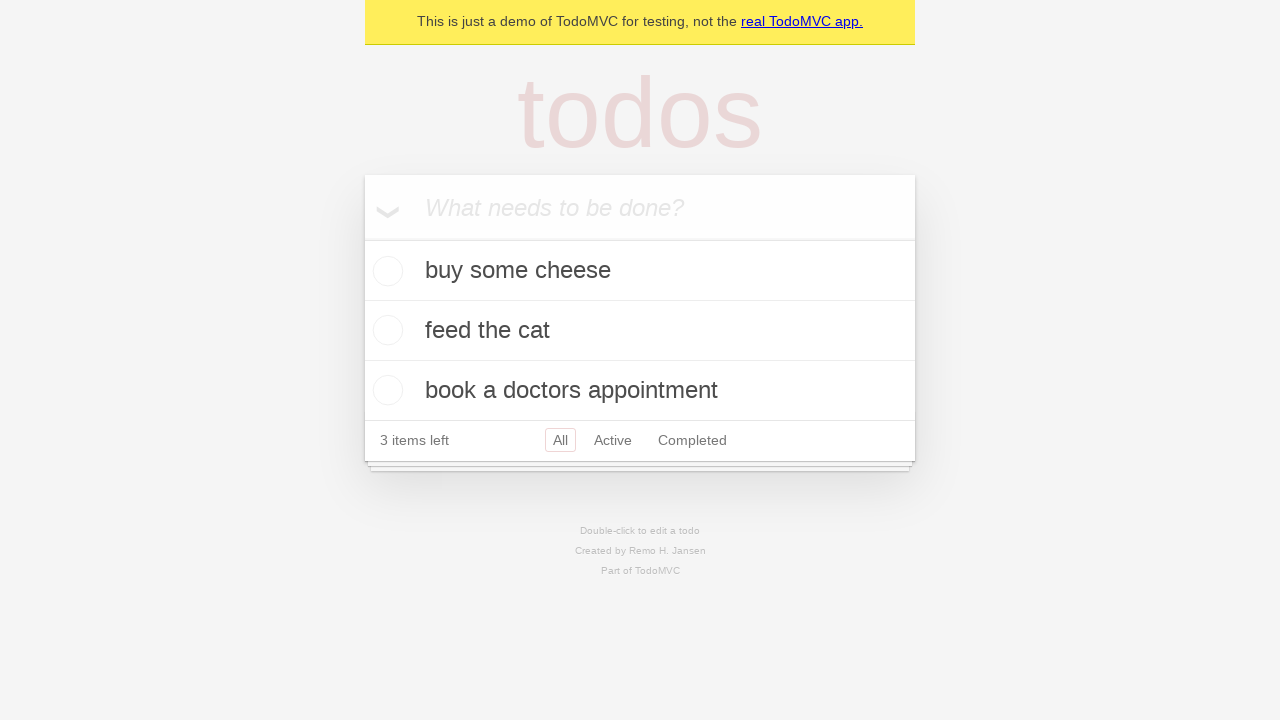